Clicks on the Checkboxes link from the homepage and verifies that the checkboxes form contains exactly 2 checkbox inputs.

Starting URL: https://the-internet.herokuapp.com/

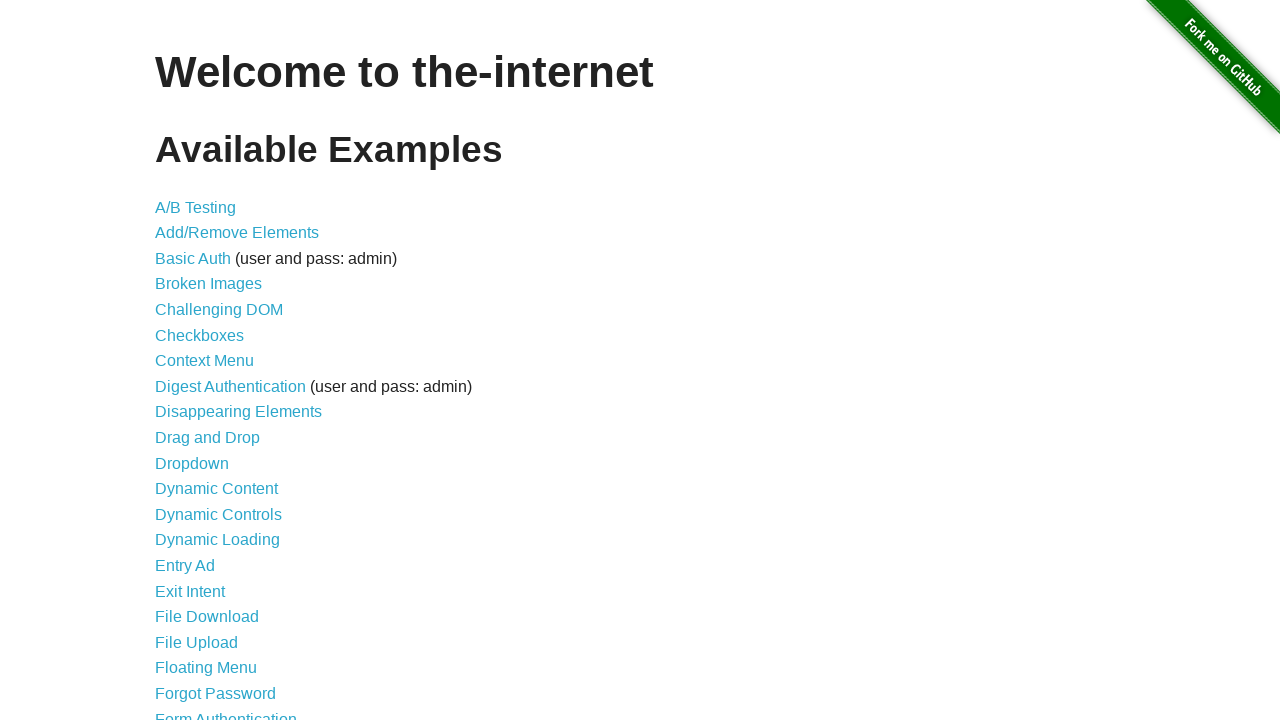

Clicked on the Checkboxes link from homepage at (200, 335) on text=Checkboxes
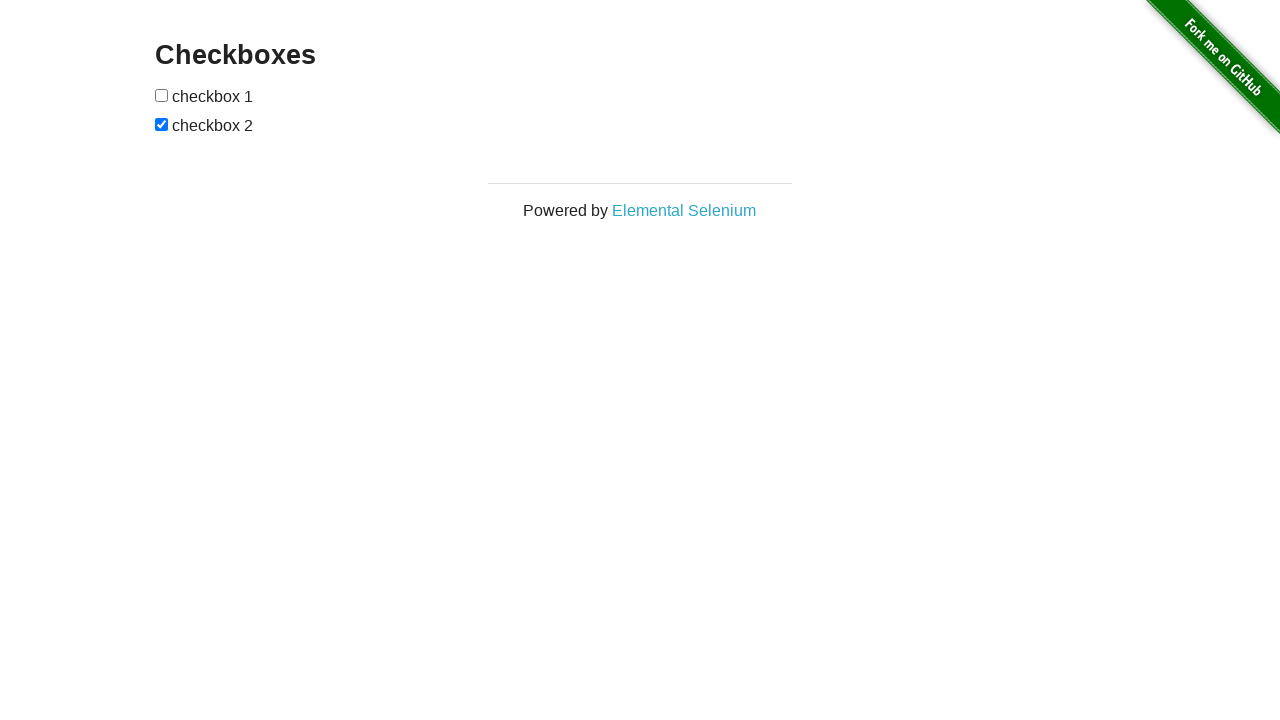

Checkboxes form loaded
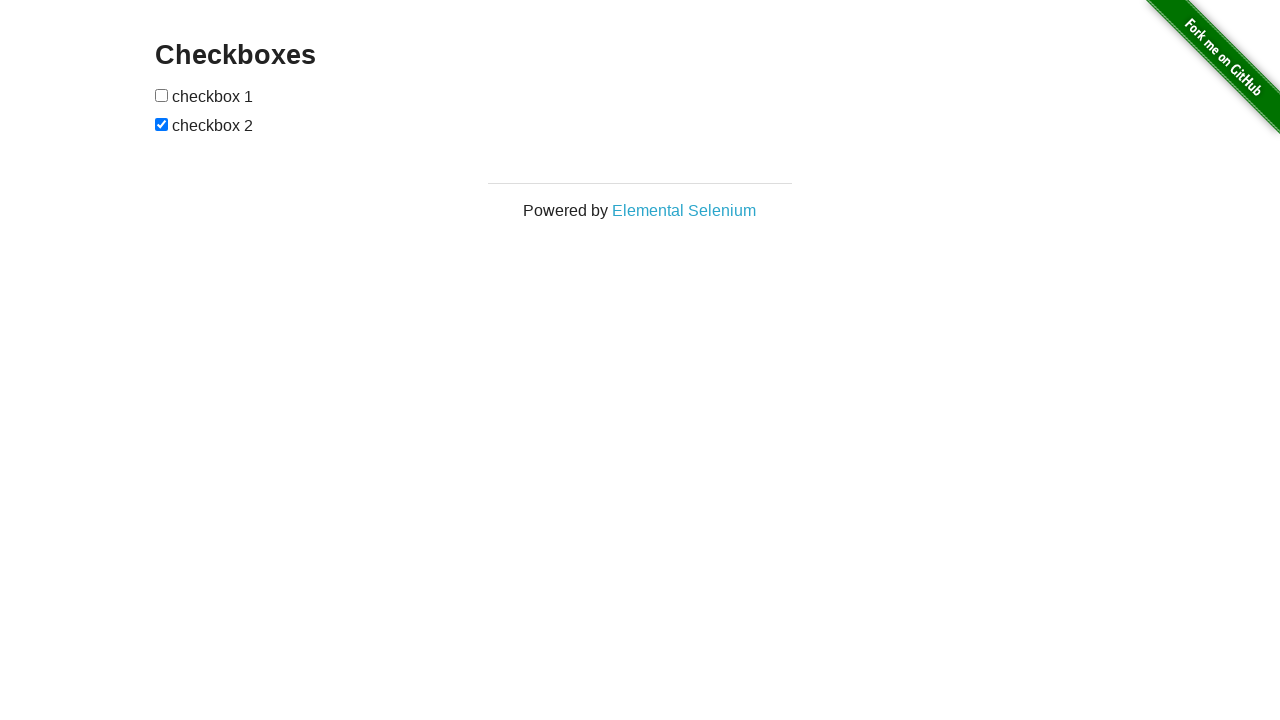

Retrieved all checkbox inputs from the form
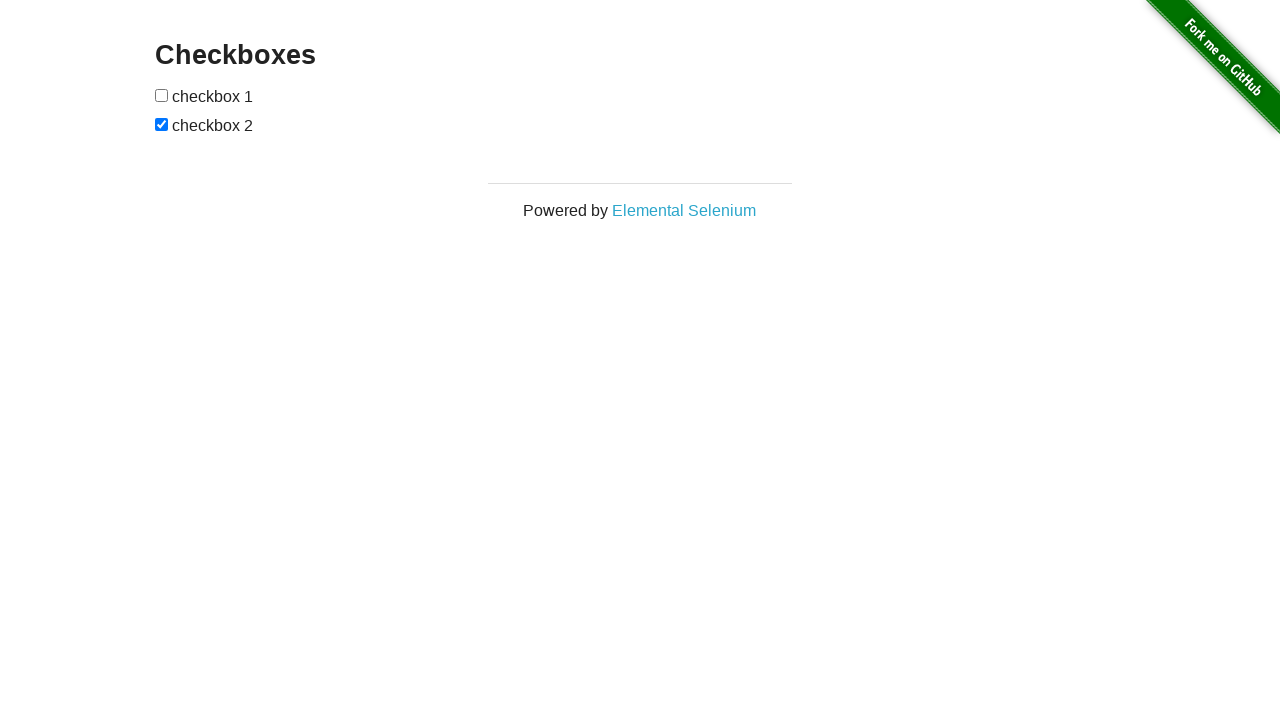

Verified that exactly 2 checkboxes are present in the form
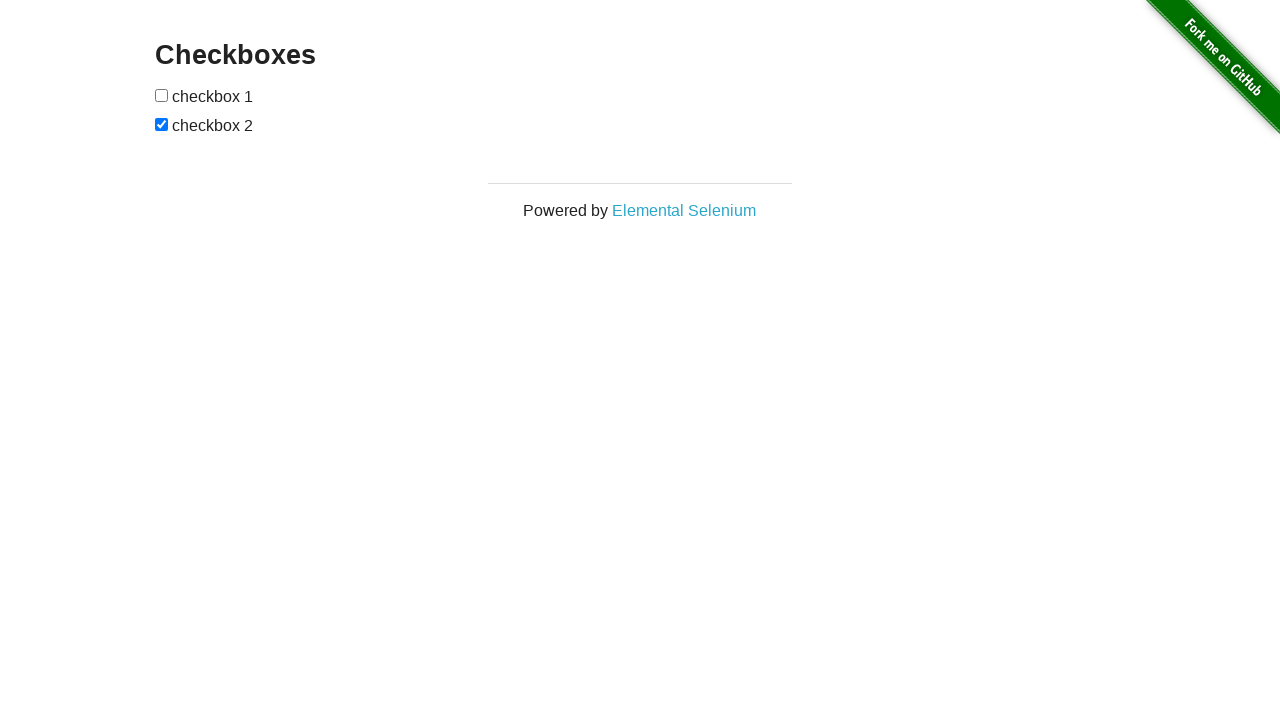

Verified that all inputs are of type 'checkbox'
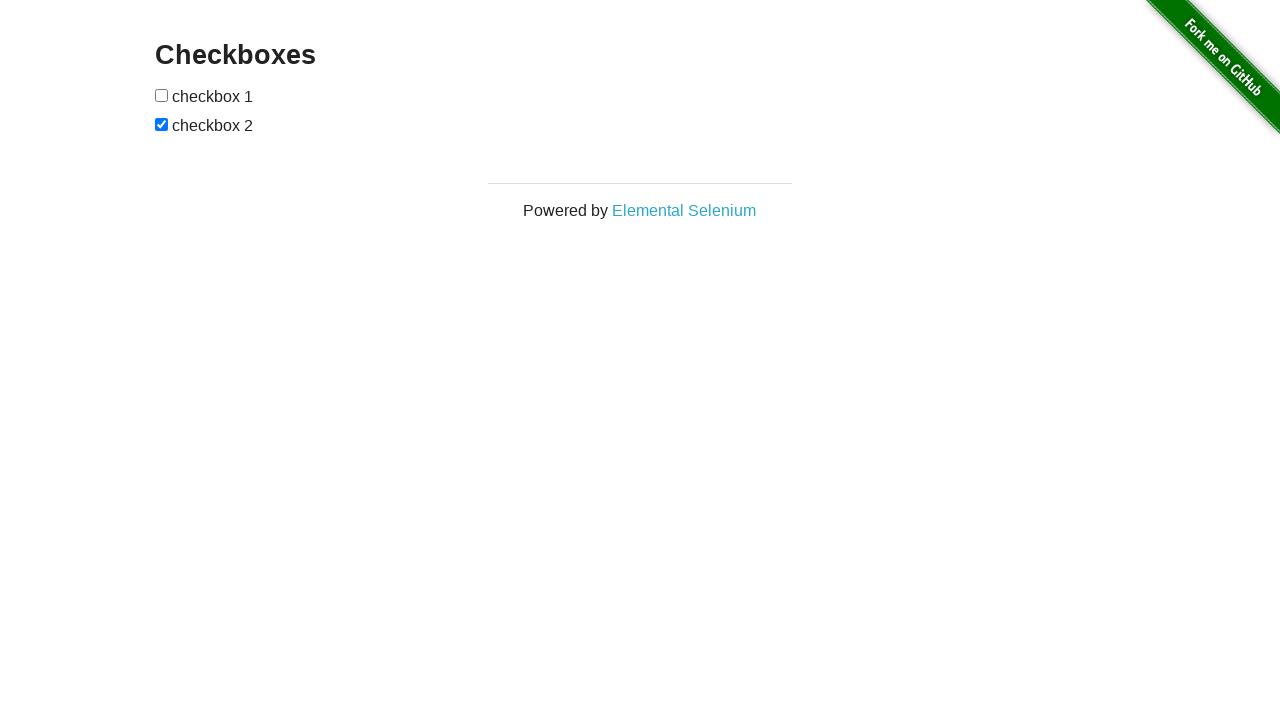

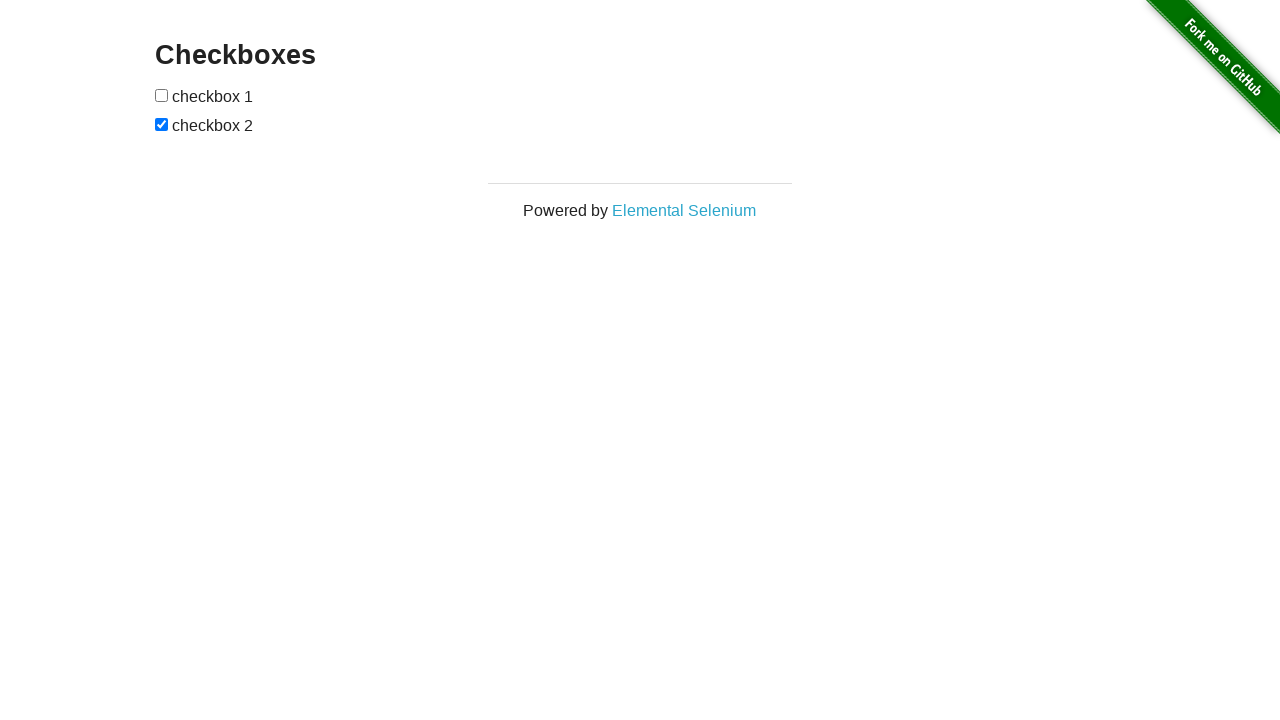